Tests adding a Samsung Galaxy S6 phone to the shopping cart on demoblaze.com, accepting the confirmation alert, and navigating back to the home page

Starting URL: https://www.demoblaze.com/index.html

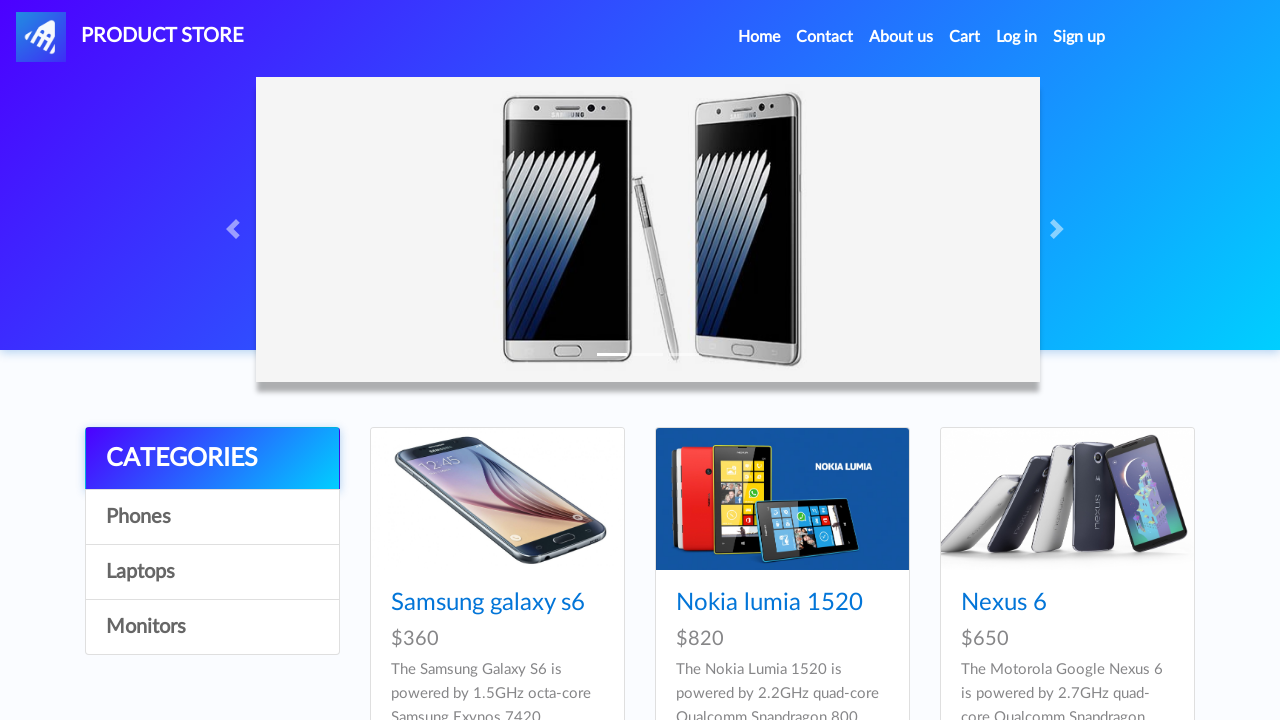

Clicked on Samsung Galaxy S6 product link at (488, 603) on xpath=//*[@id='tbodyid']/div[1]/div/div/h4/a
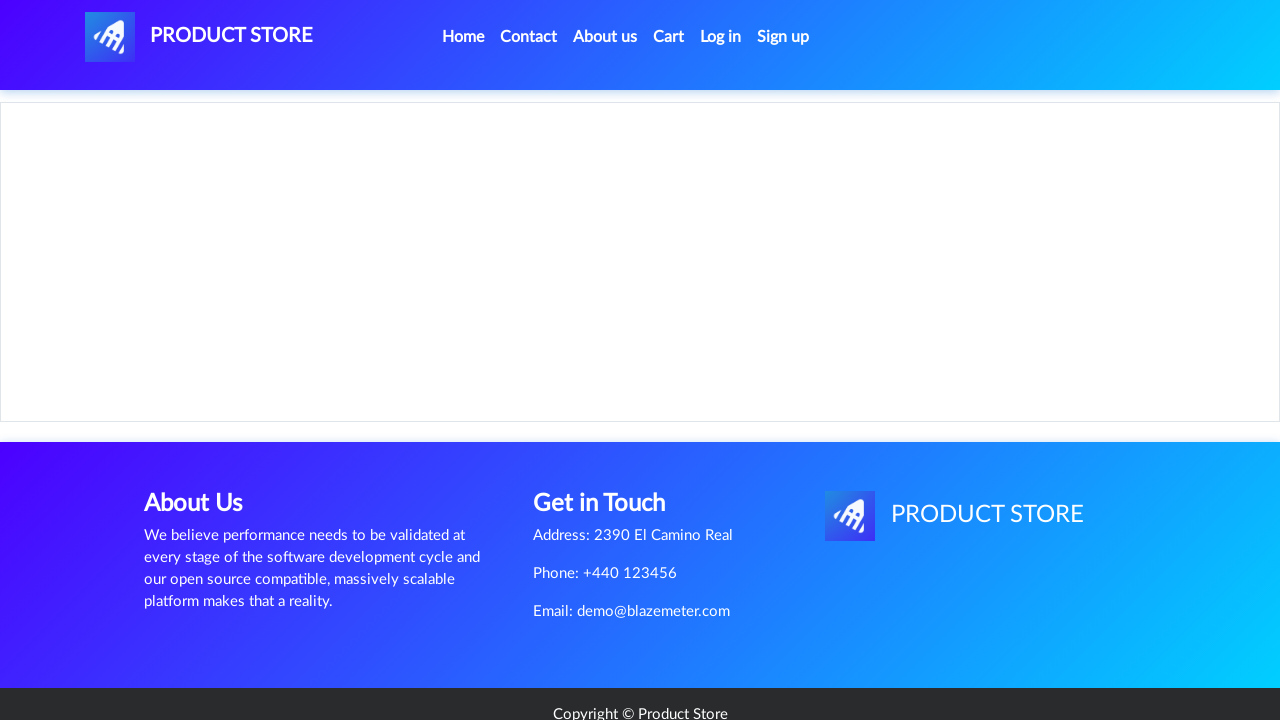

Product page loaded and Add to Cart button is visible
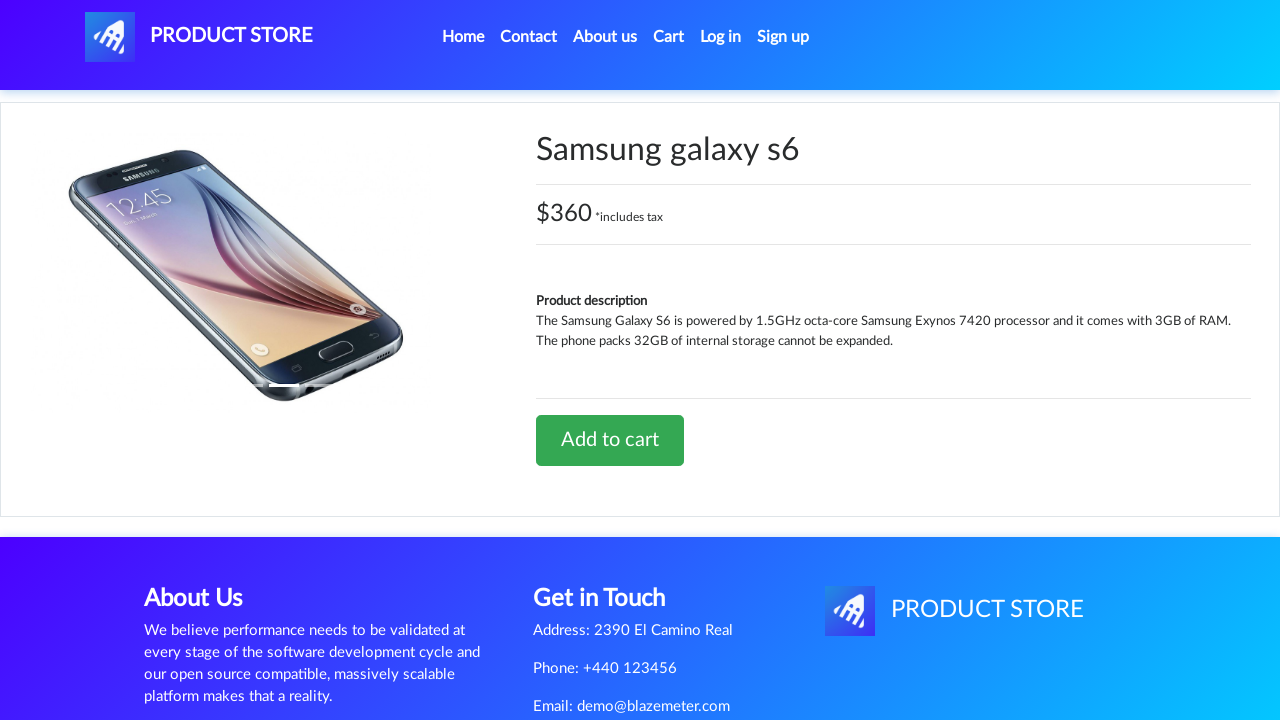

Clicked Add to Cart button at (610, 440) on xpath=//*[@id='tbodyid']/div[2]/div/a
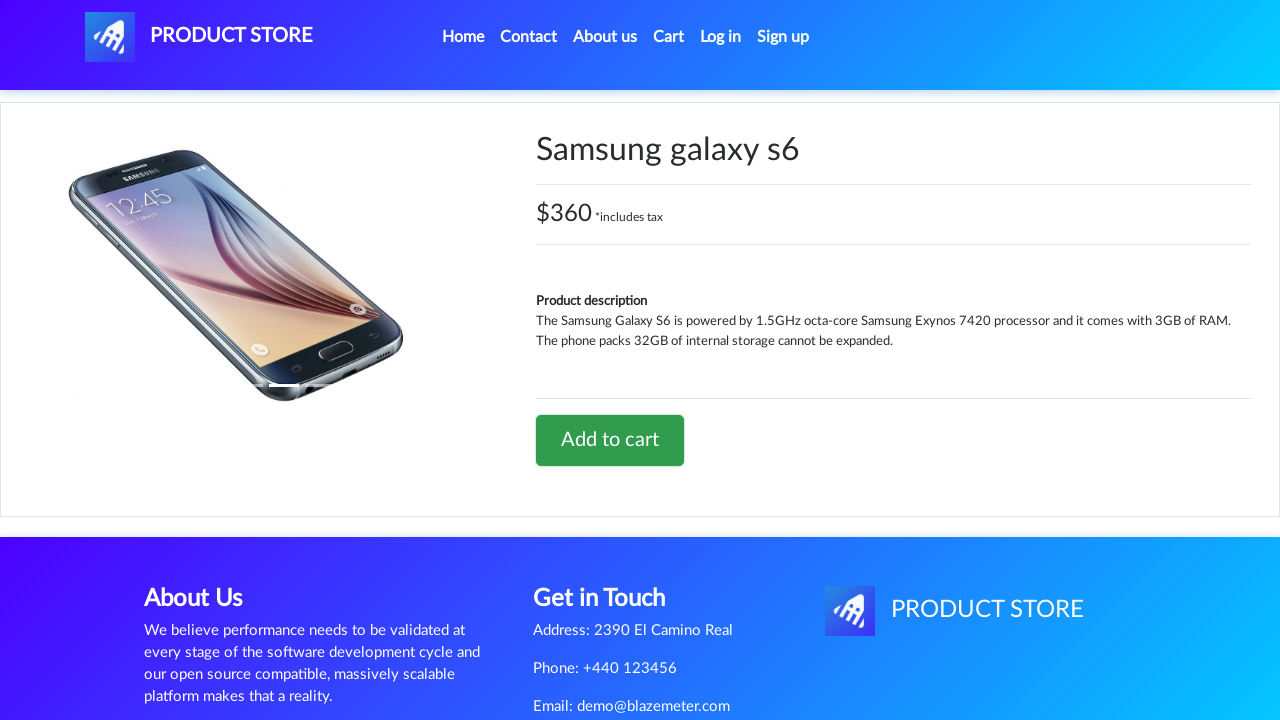

Set up dialog handler to accept confirmation alert
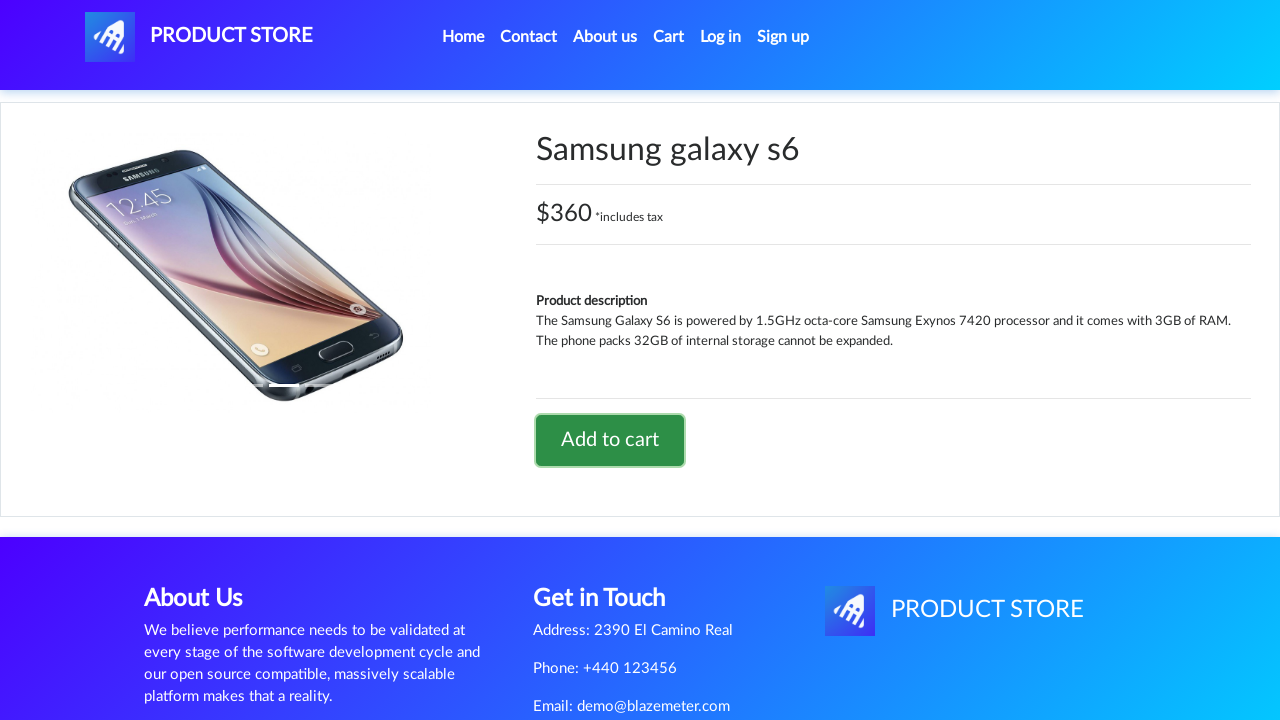

Waited for alert confirmation dialog to appear and be accepted
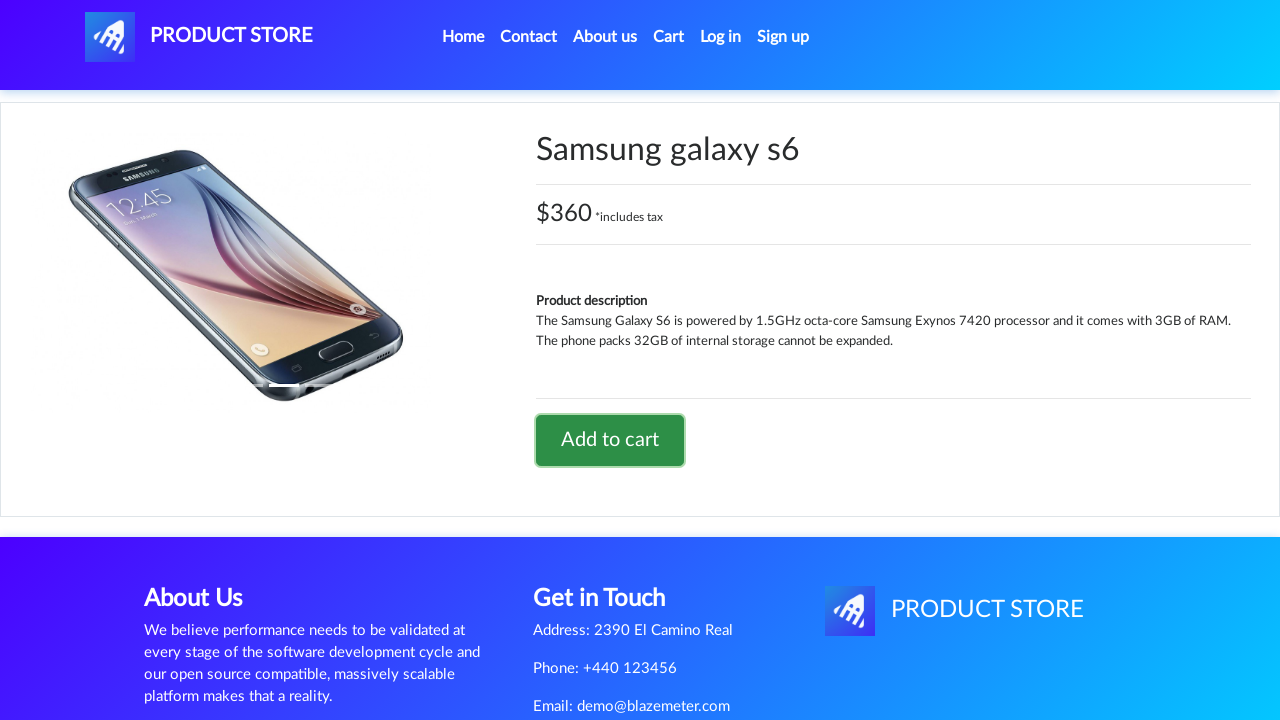

Clicked Home link to navigate back to main page at (463, 37) on xpath=//*[@id='navbarExample']/ul/li[1]/a
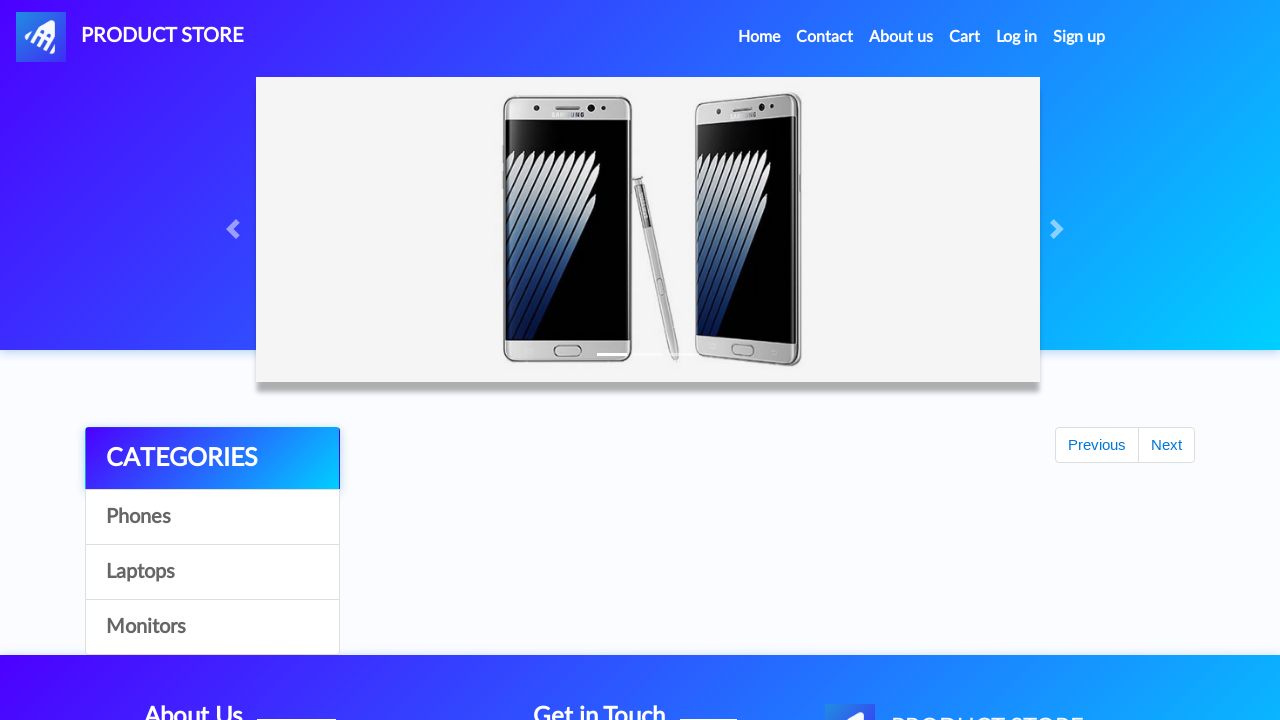

Home page loaded successfully
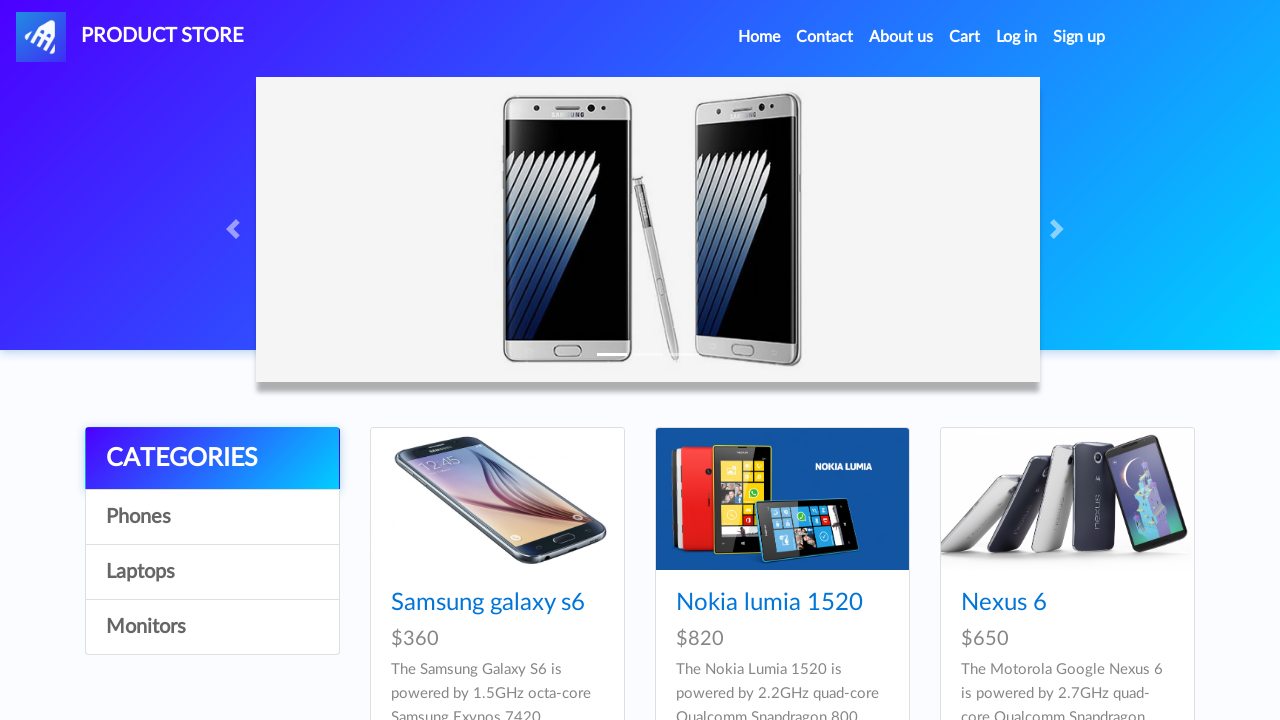

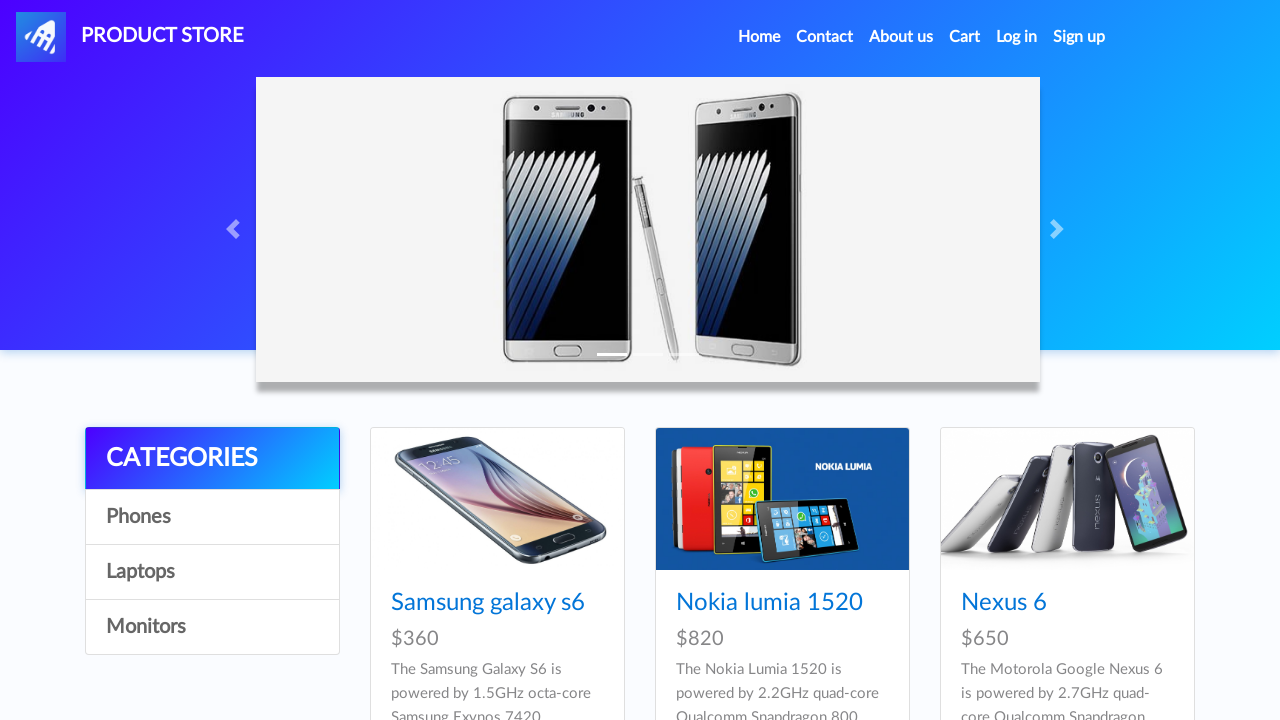